Tests Lotte Logistics parcel tracking by entering a tracking number and clicking the submit button to load results

Starting URL: https://www.lotteglogis.com/home/reservation/tracking/index

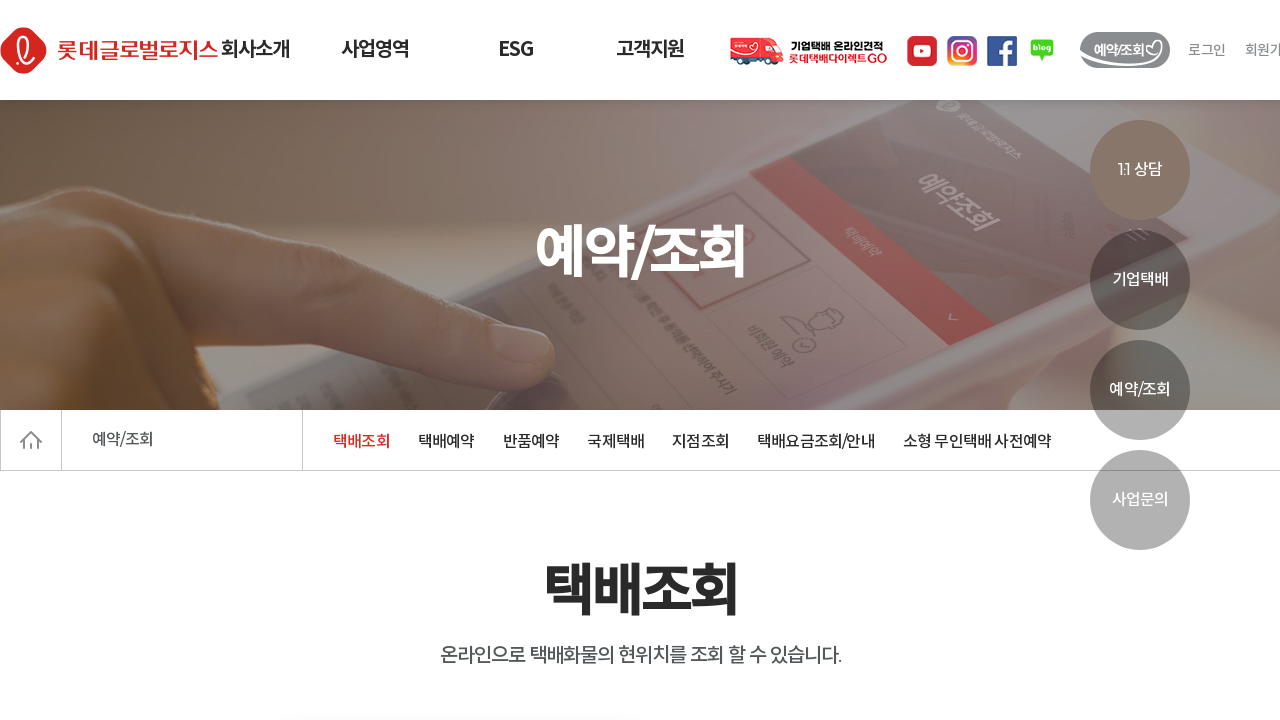

Filled tracking number field with '402175371732' on #InvNo
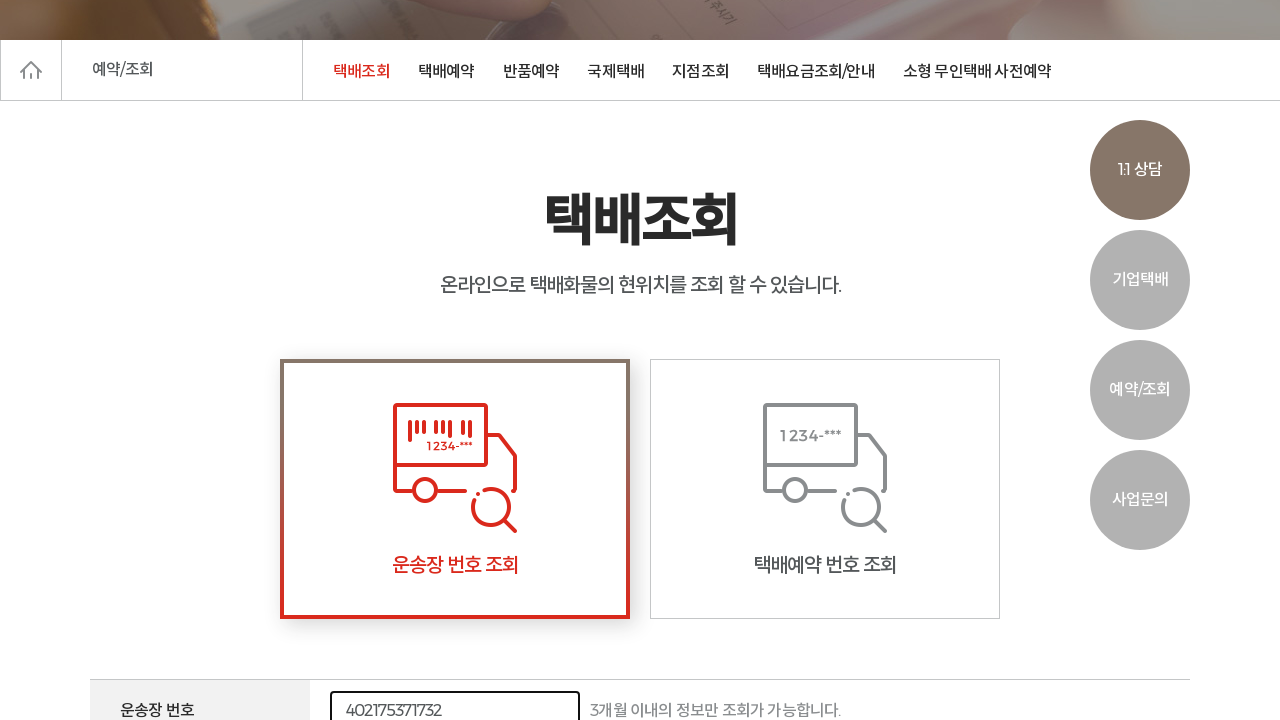

Clicked submit button to search parcel status at (640, 360) on .btnGL
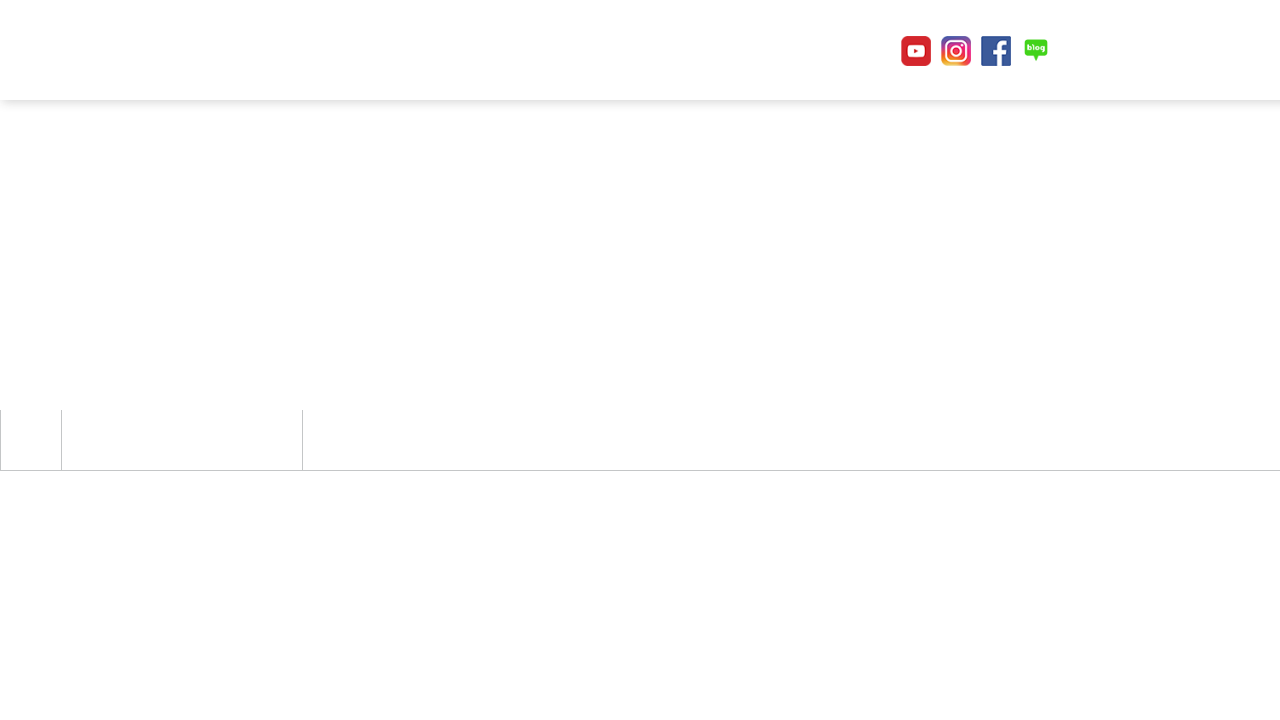

Parcel tracking results table loaded
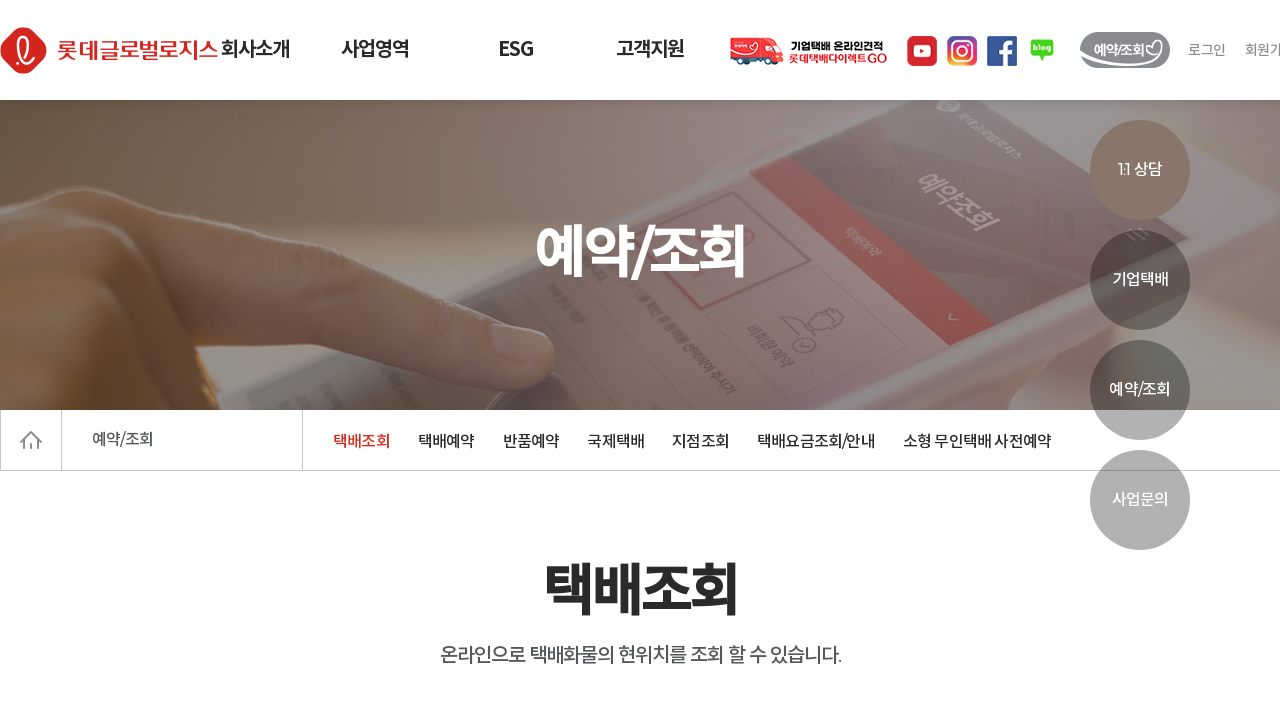

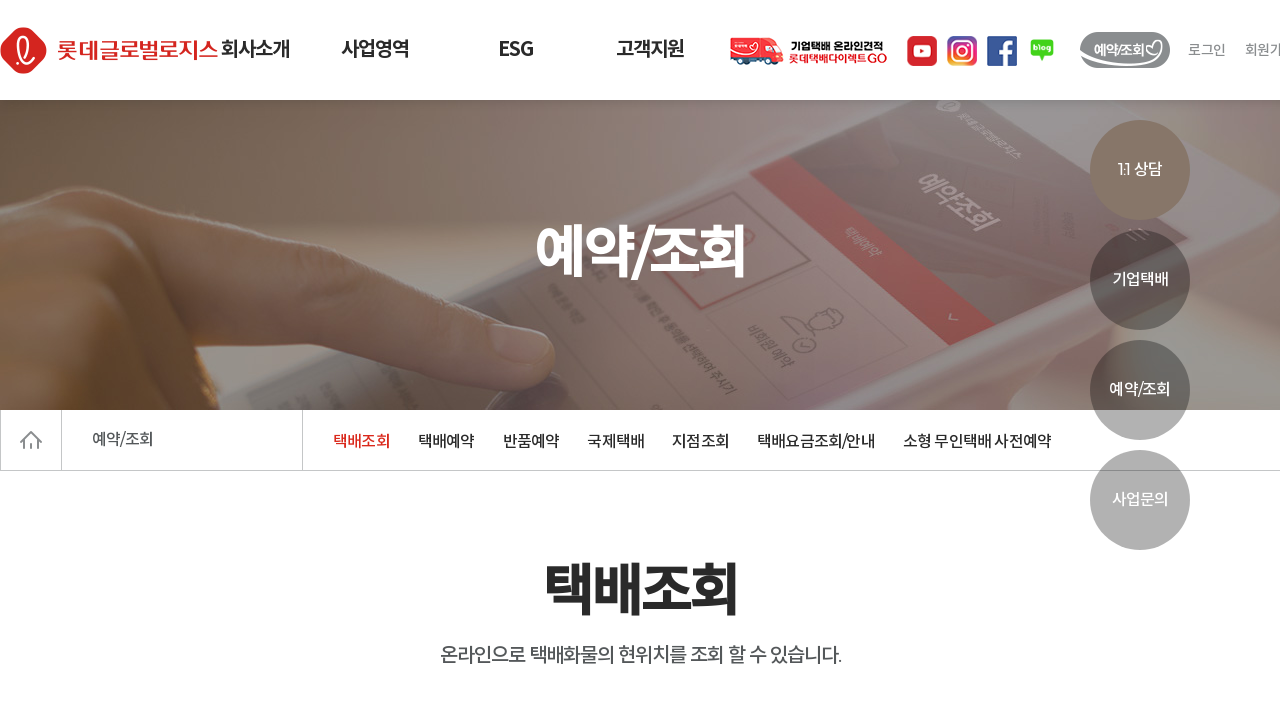